Navigates to anhtester.com and clicks on the "API Testing" heading link

Starting URL: https://anhtester.com

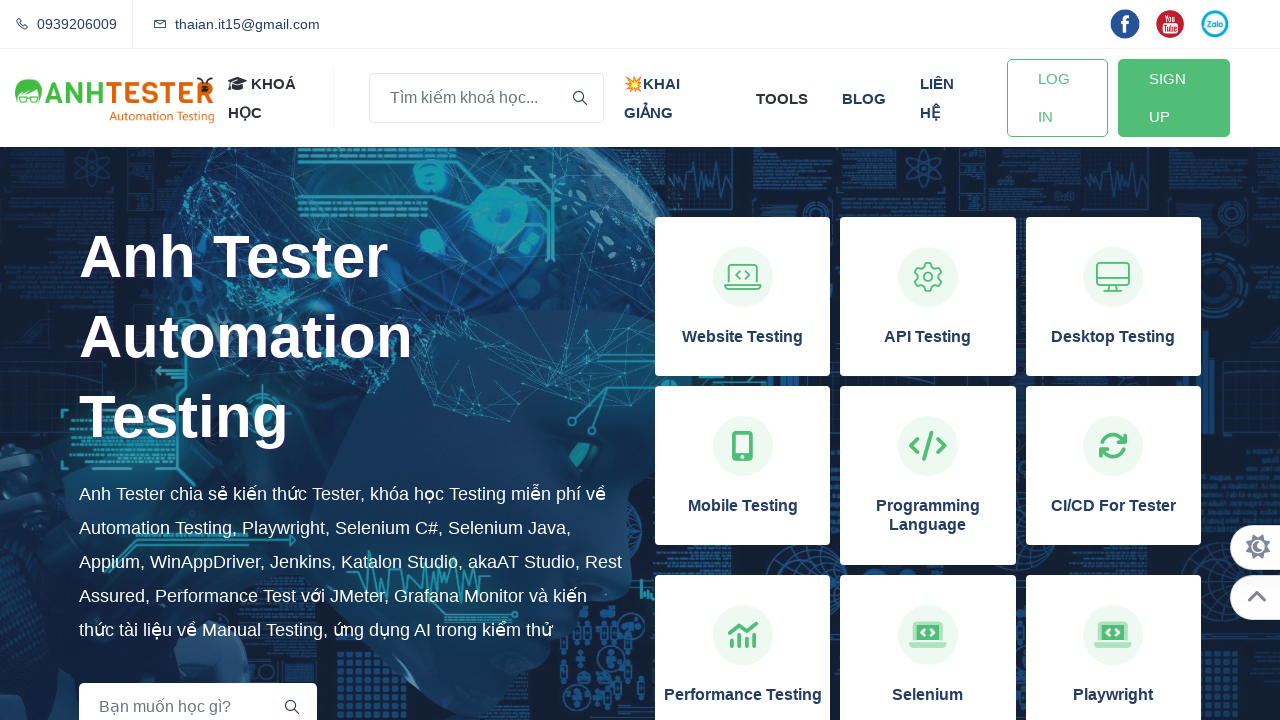

Navigated to https://anhtester.com
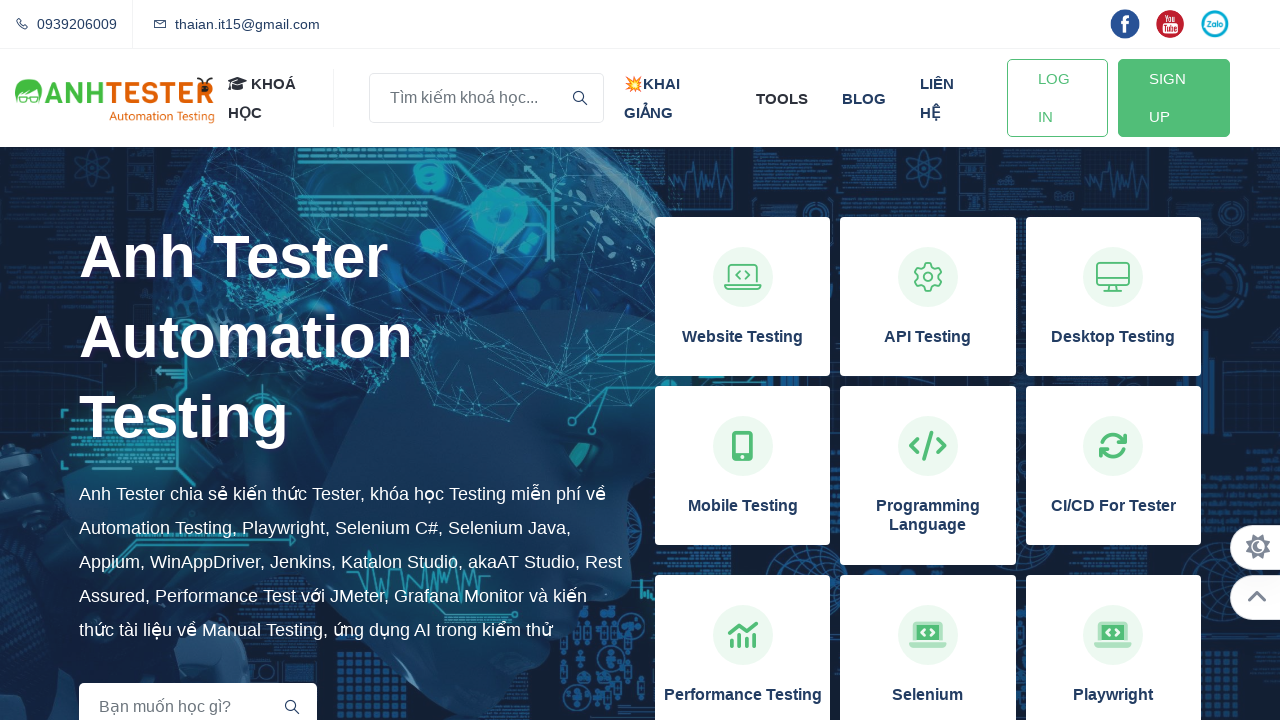

Clicked on the 'API Testing' heading link at (928, 337) on xpath=//h3[normalize-space()='API Testing']
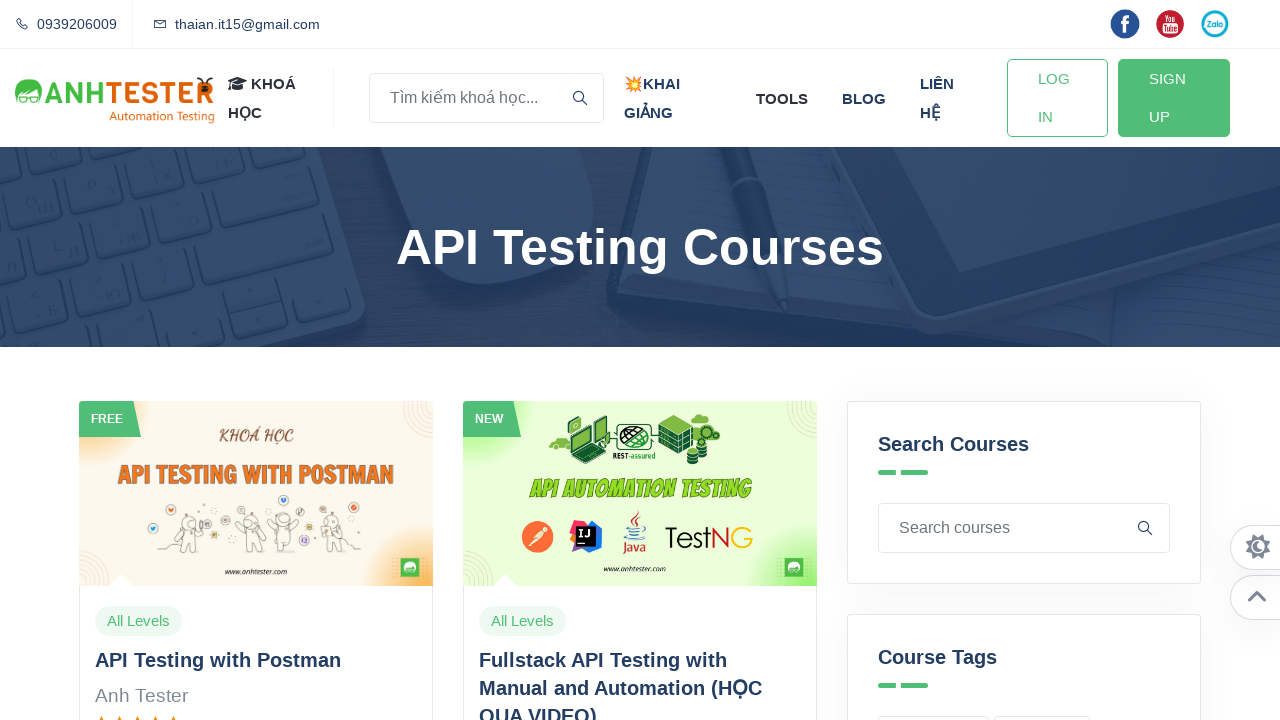

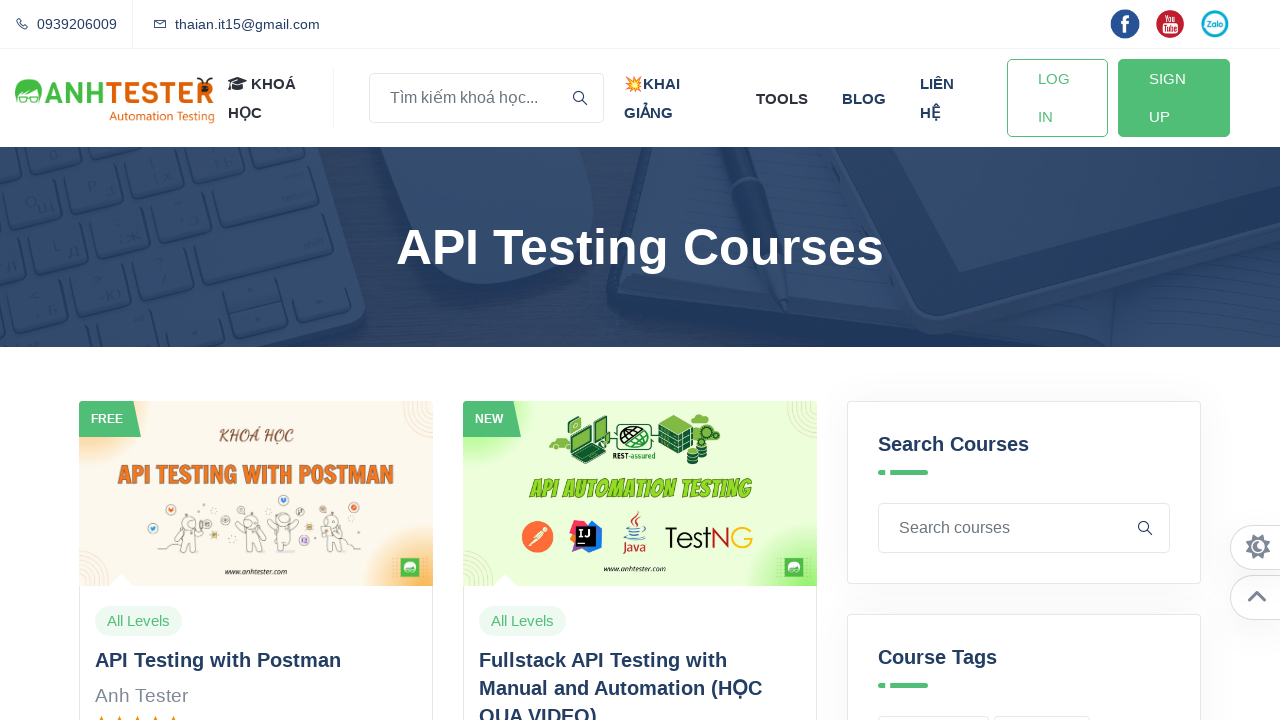